Tests infinite scroll functionality by scrolling down multiple times and verifying that new content paragraphs are dynamically loaded

Starting URL: https://the-internet.herokuapp.com/infinite_scroll

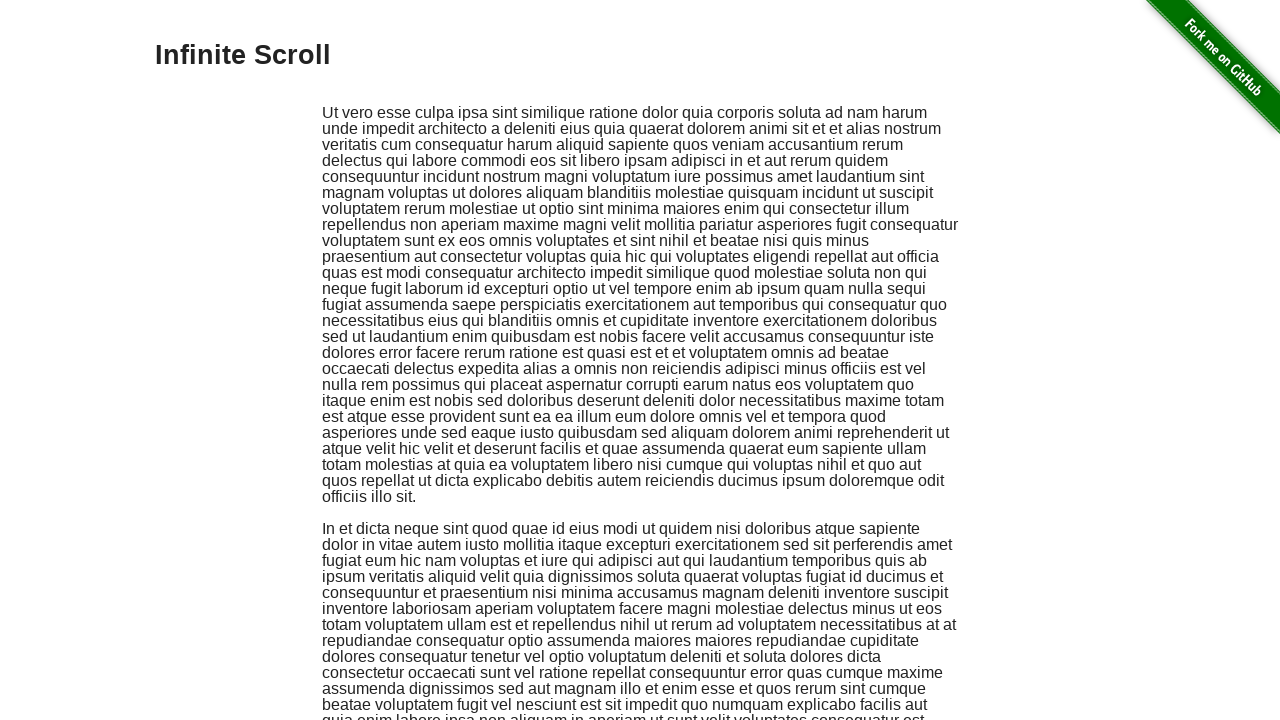

Scrolled down 1000px using JavaScript
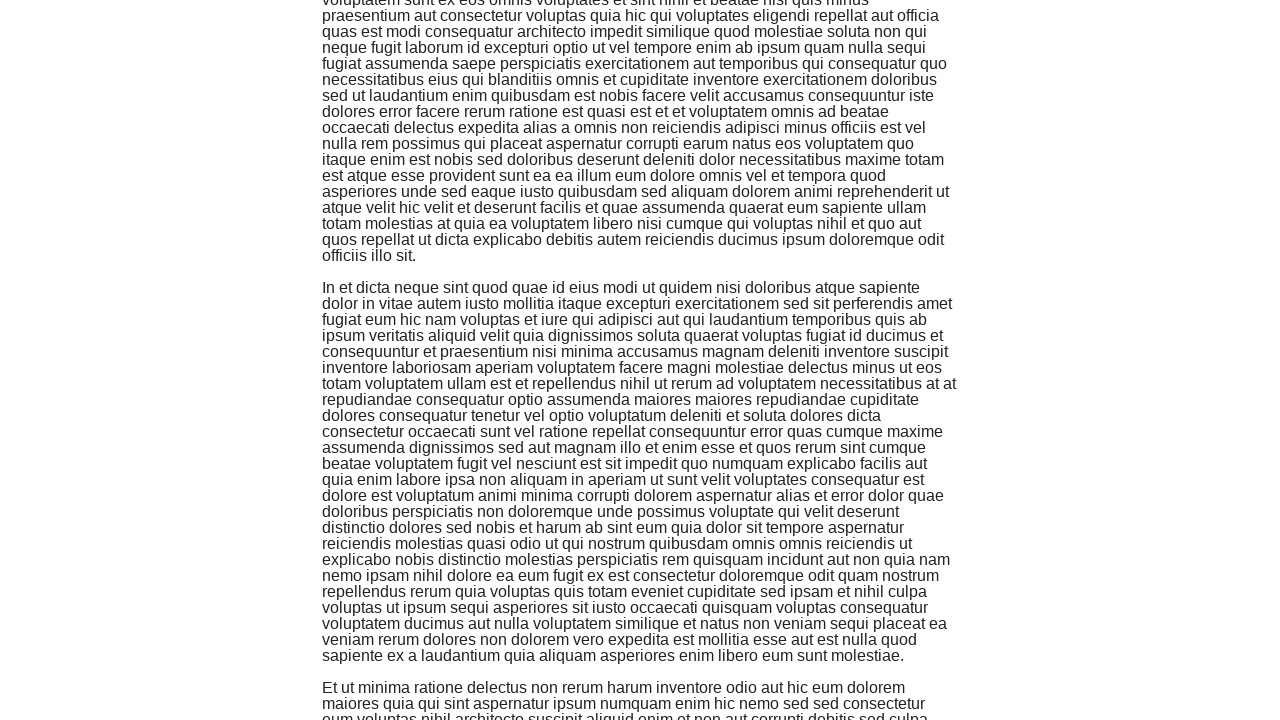

Pressed PageDown key
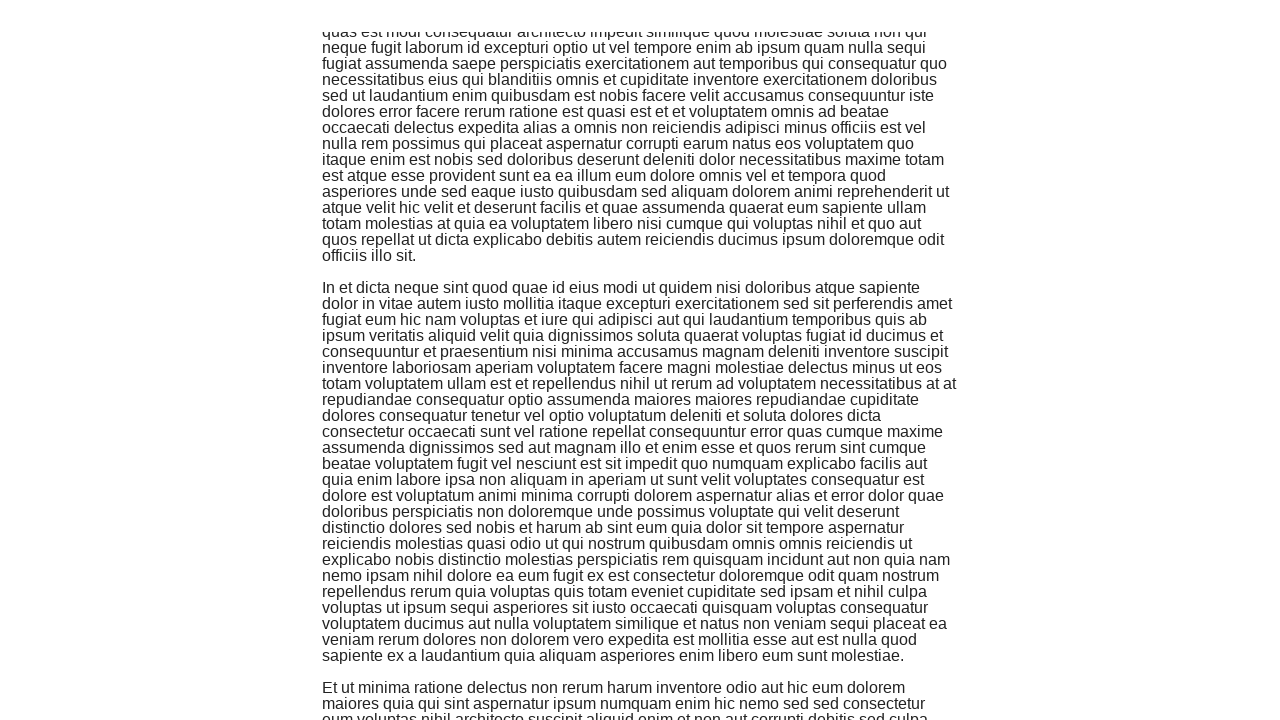

Waited 1500ms for content to load
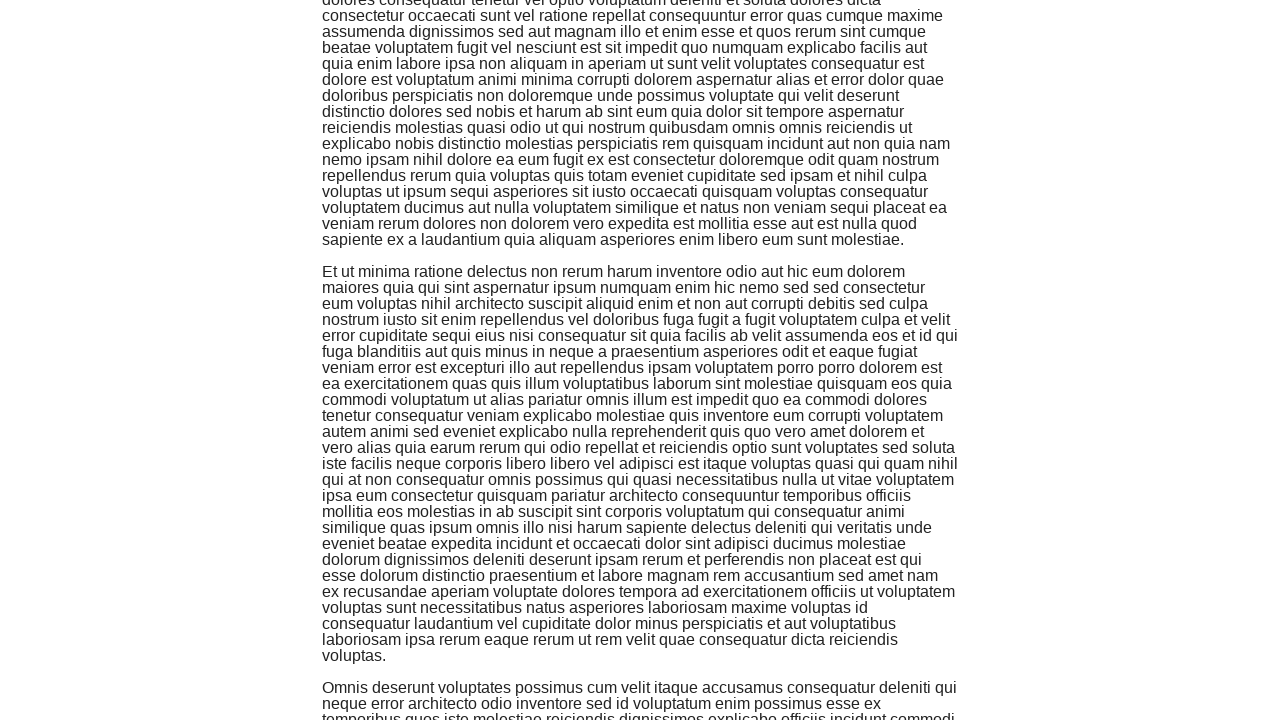

Scrolled down 1000px using JavaScript
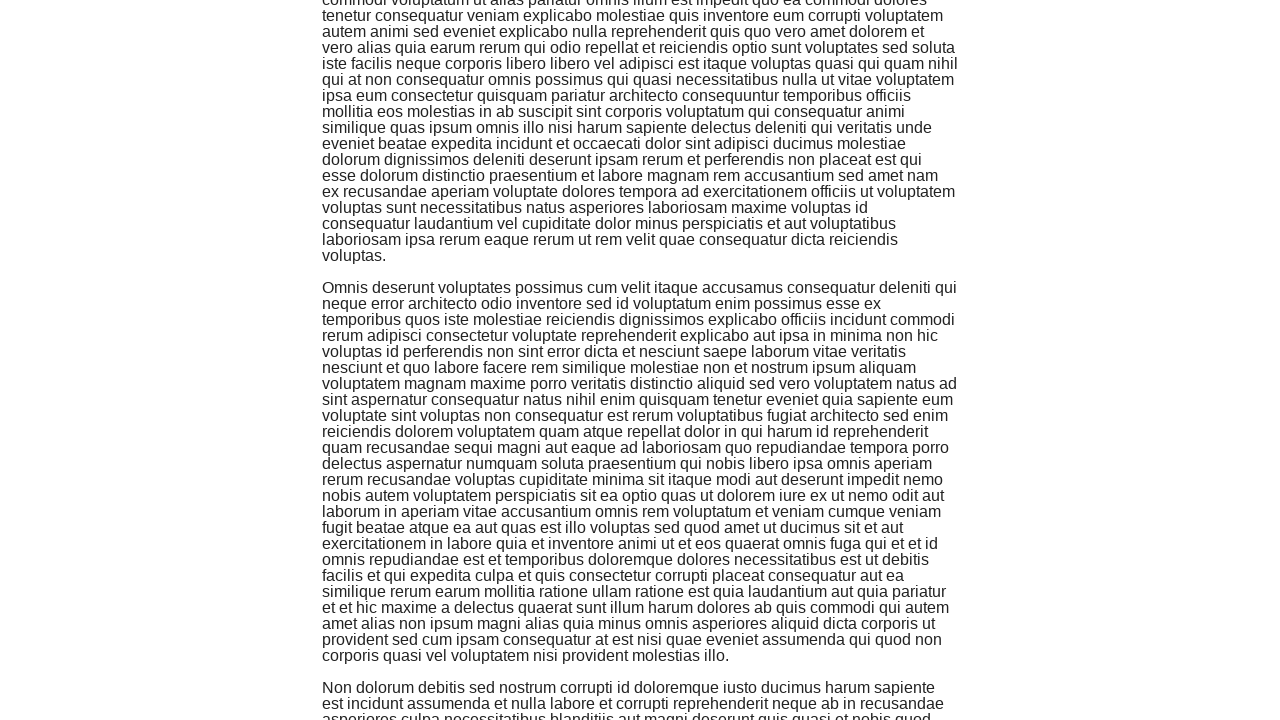

Pressed PageDown key
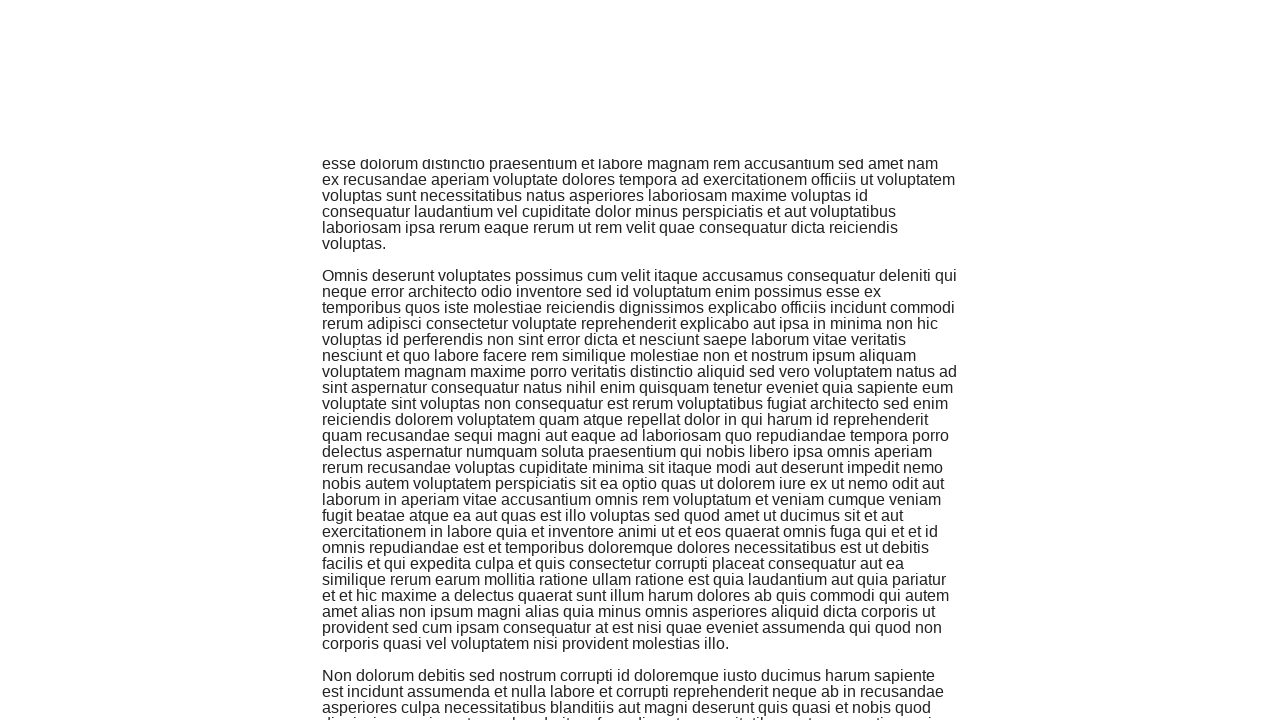

Waited 1500ms for content to load
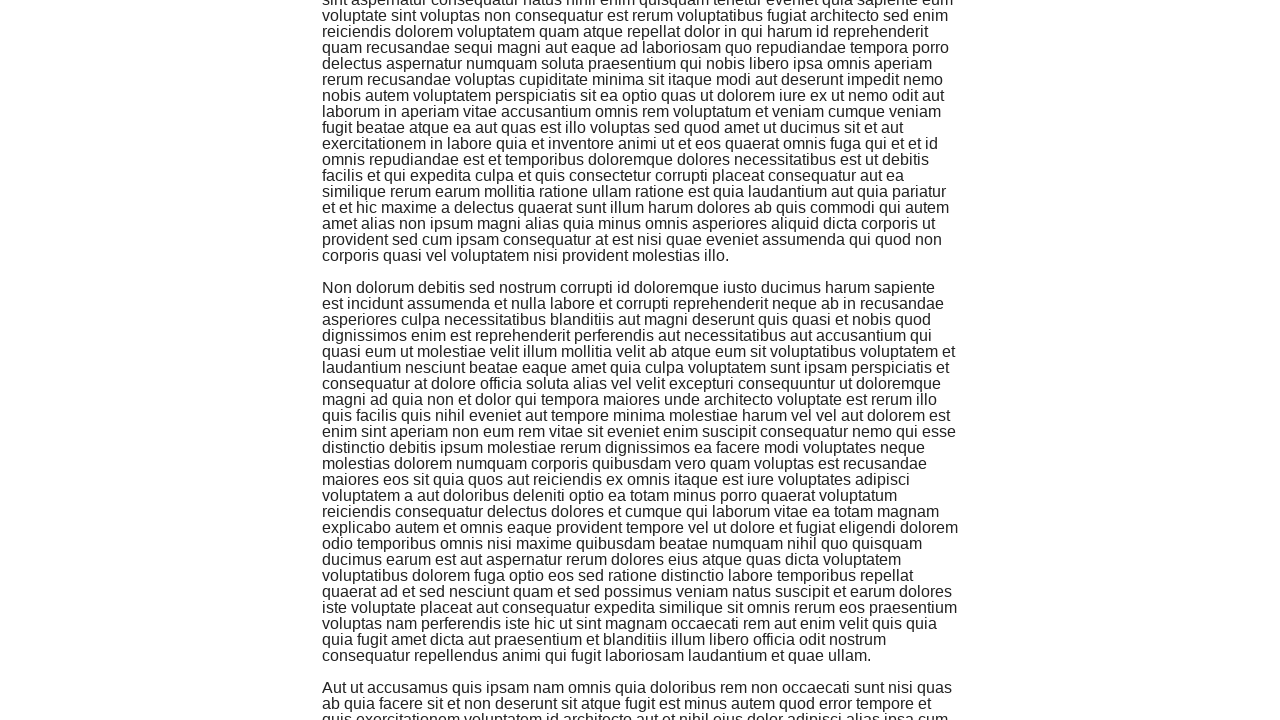

Scrolled down 1000px using JavaScript
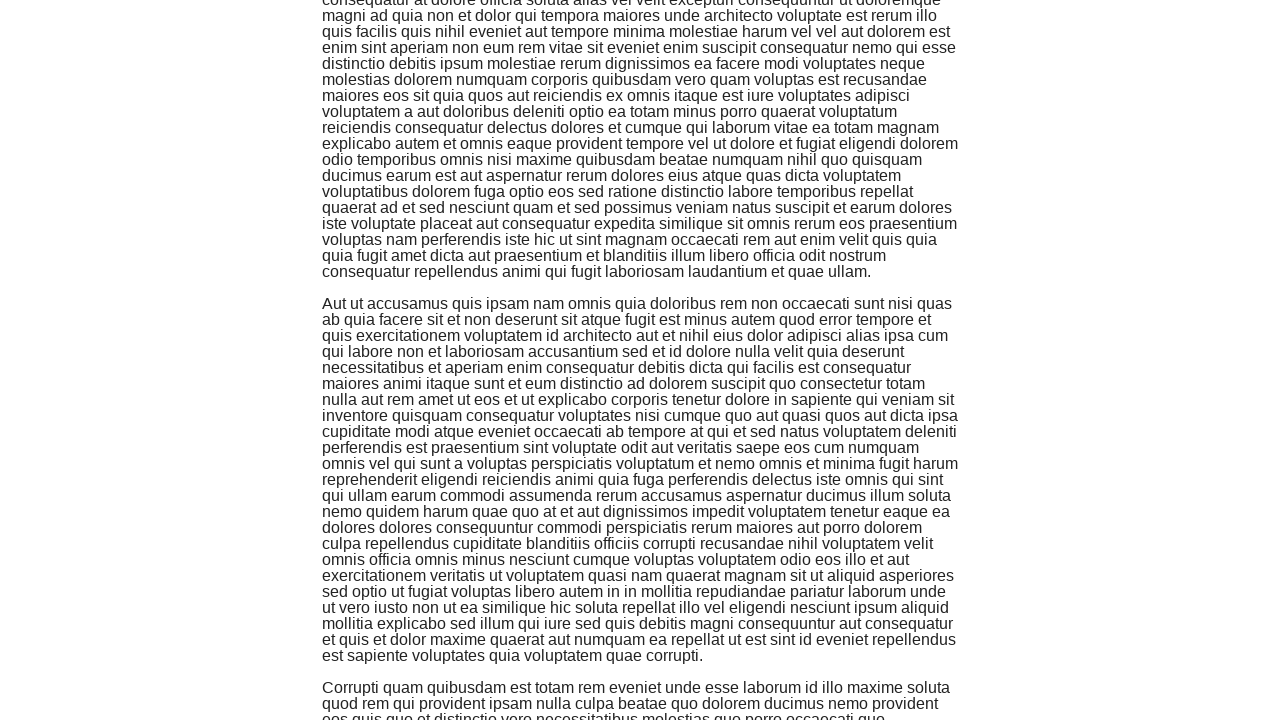

Pressed PageDown key
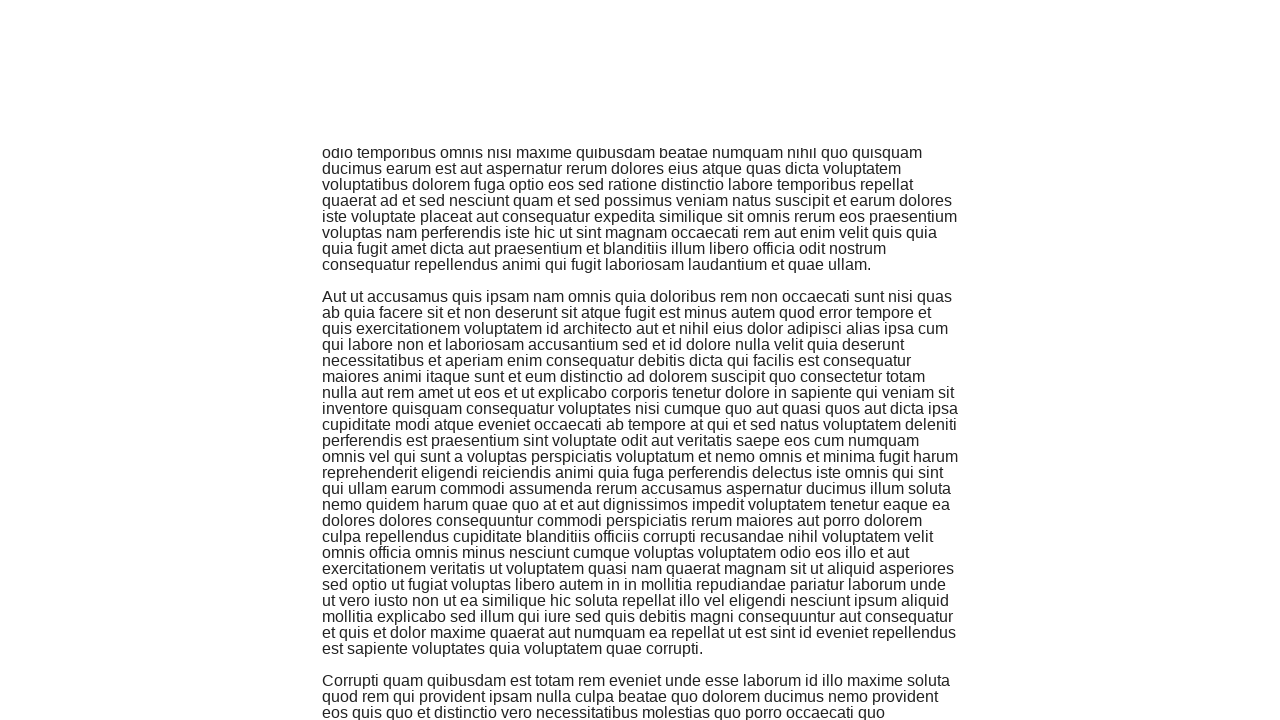

Waited 1500ms for content to load
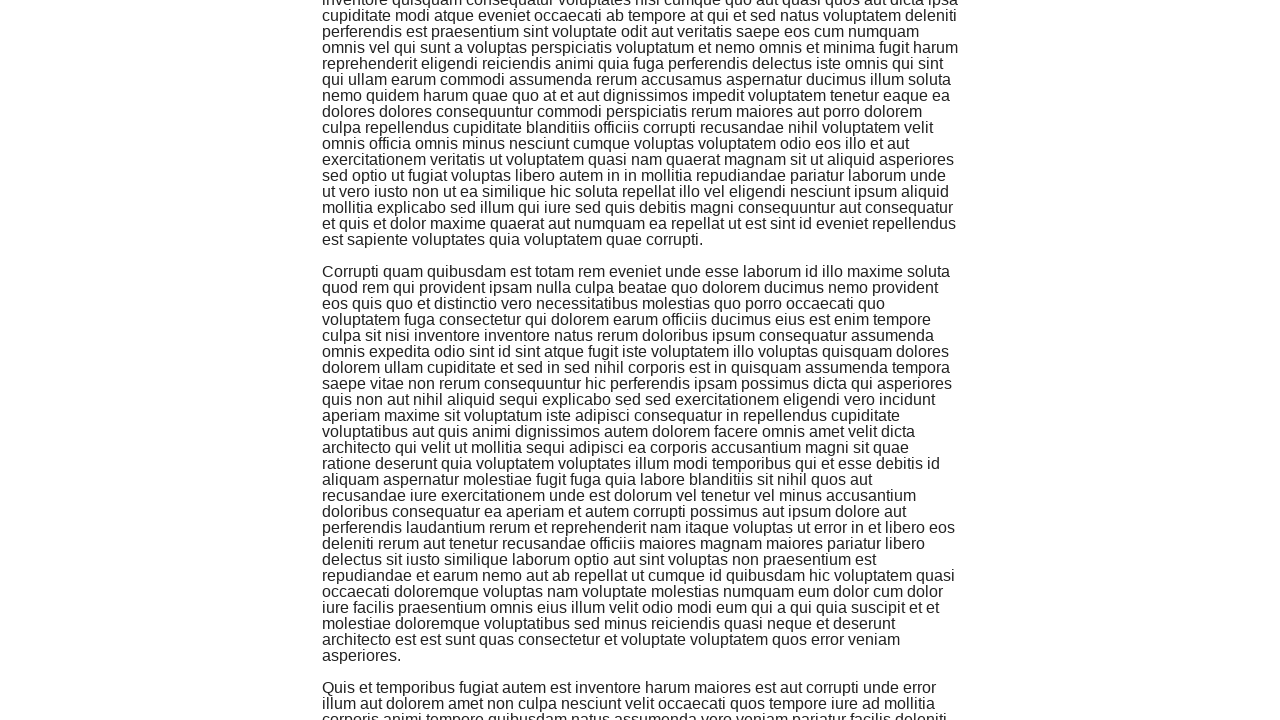

Scrolled down 1000px using JavaScript
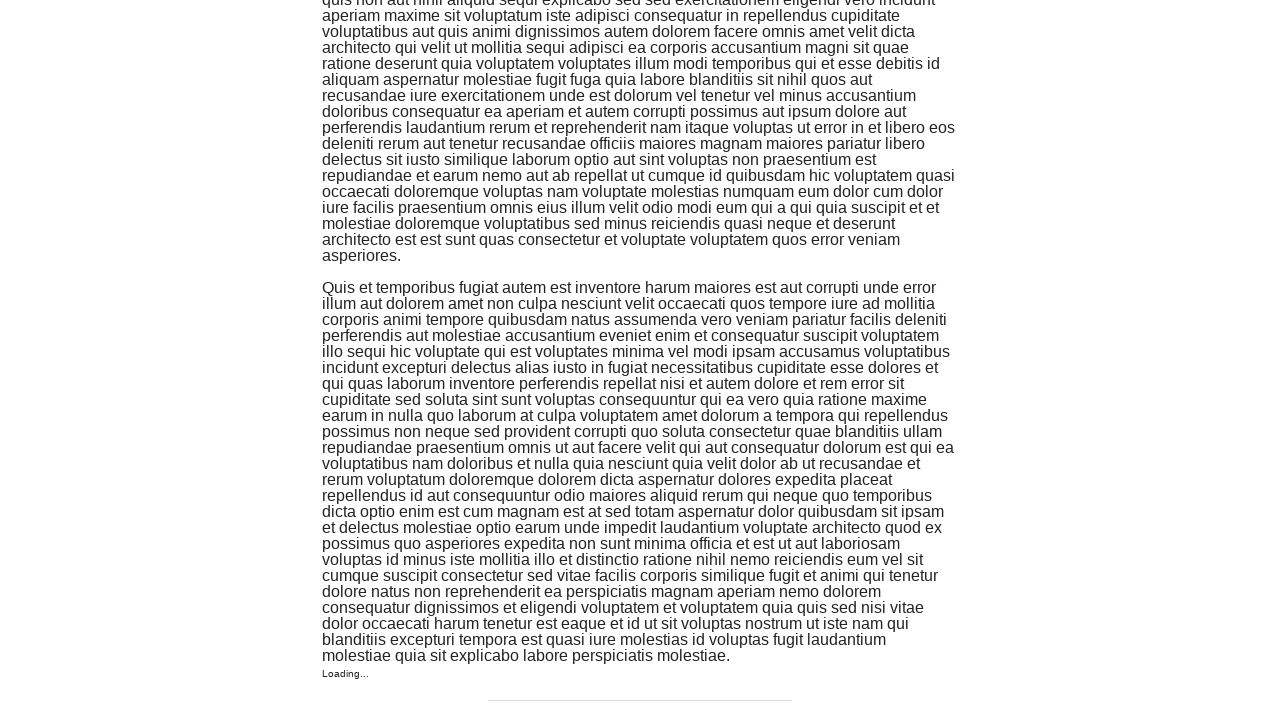

Pressed PageDown key
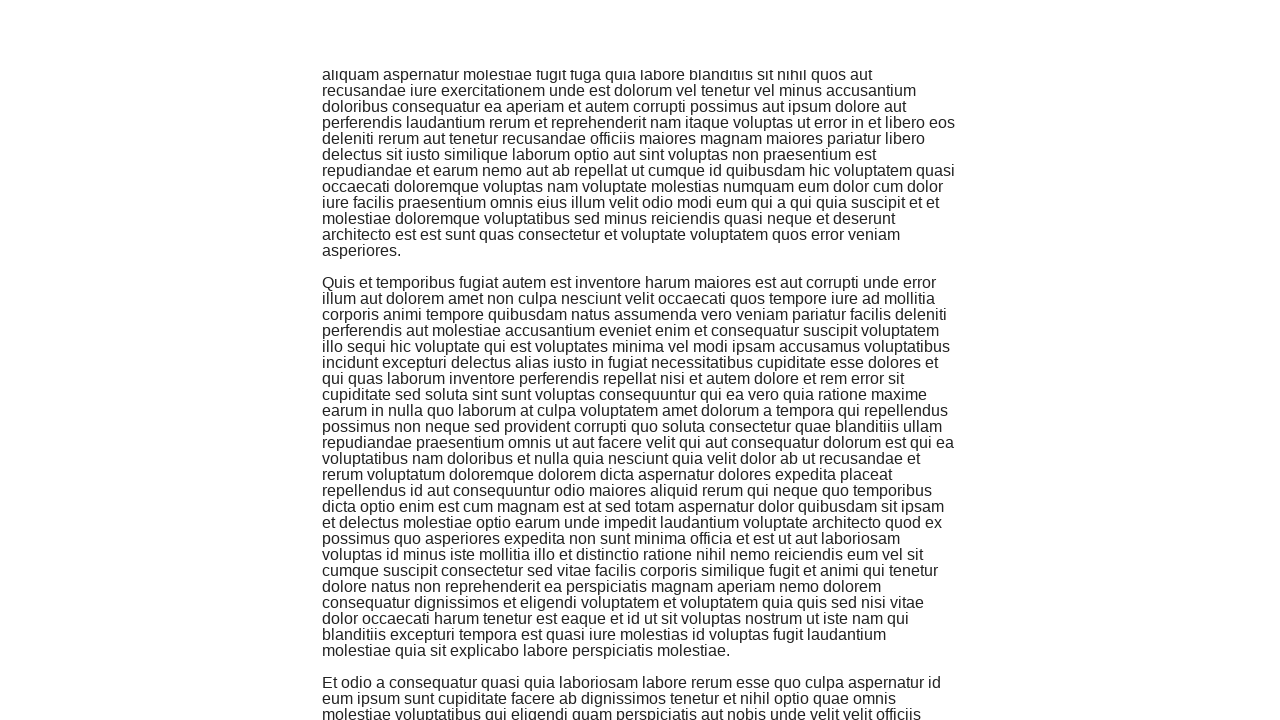

Waited 1500ms for content to load
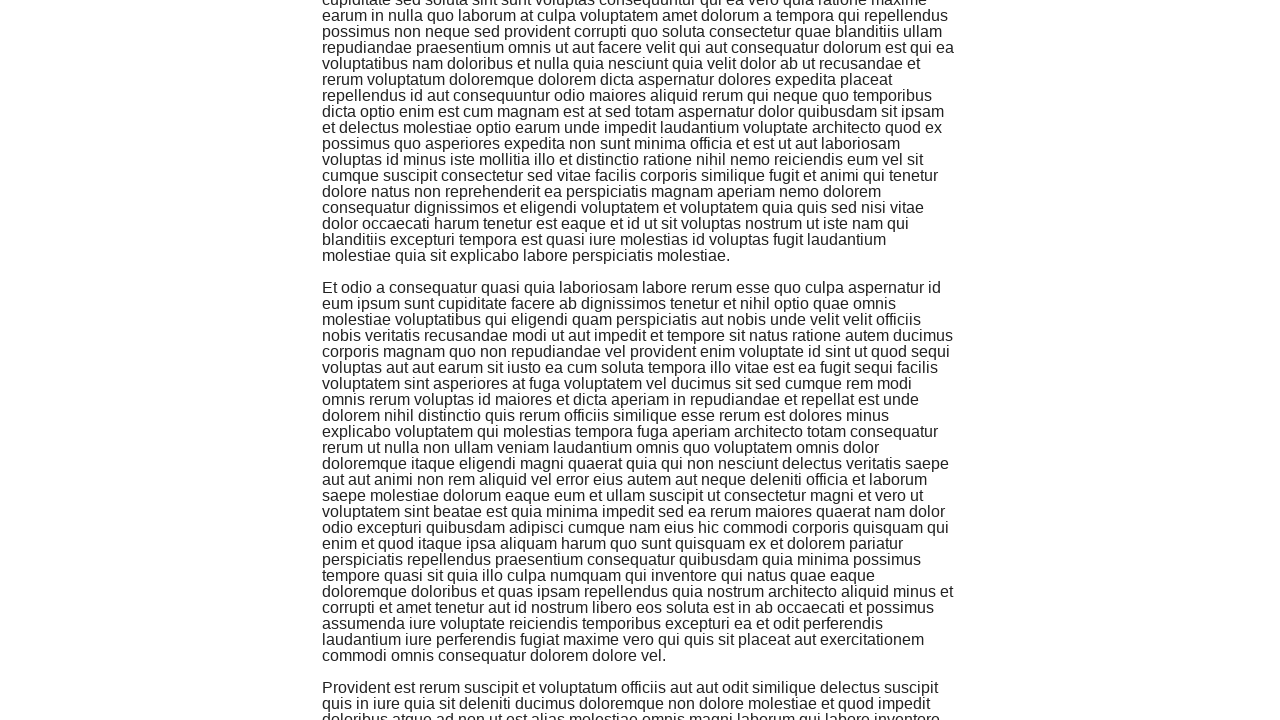

Scrolled down 1000px using JavaScript
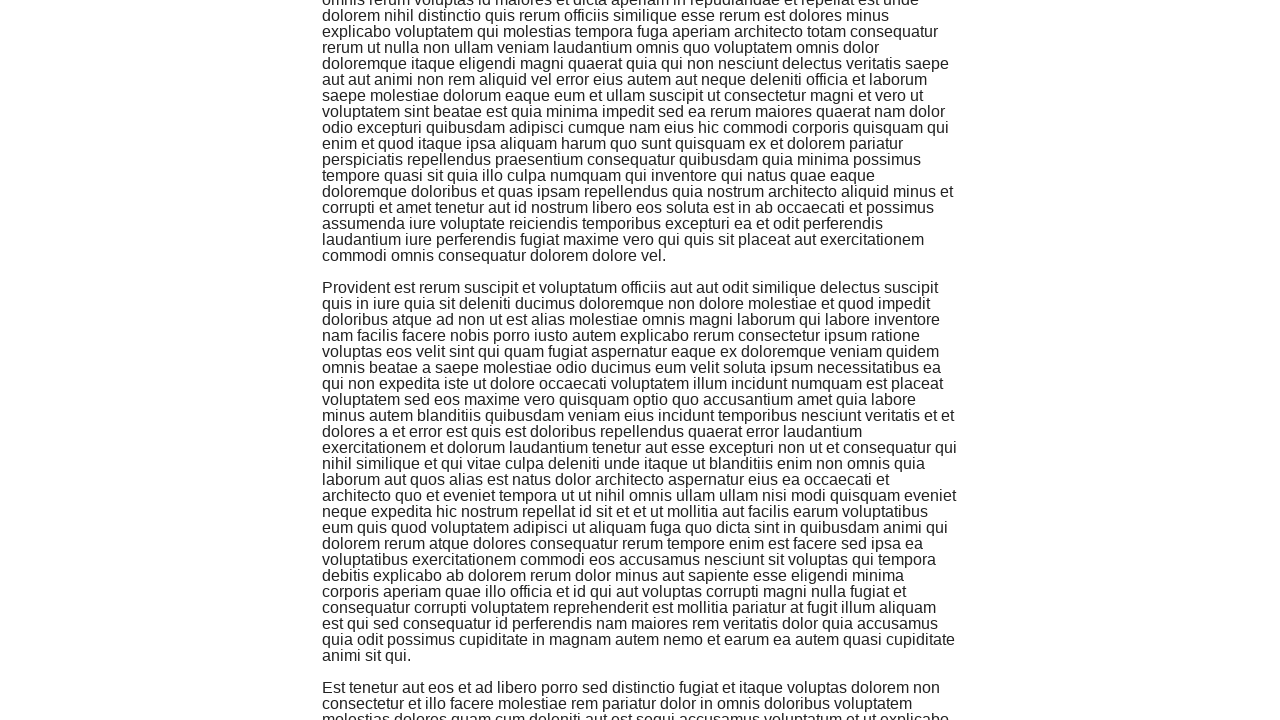

Pressed PageDown key
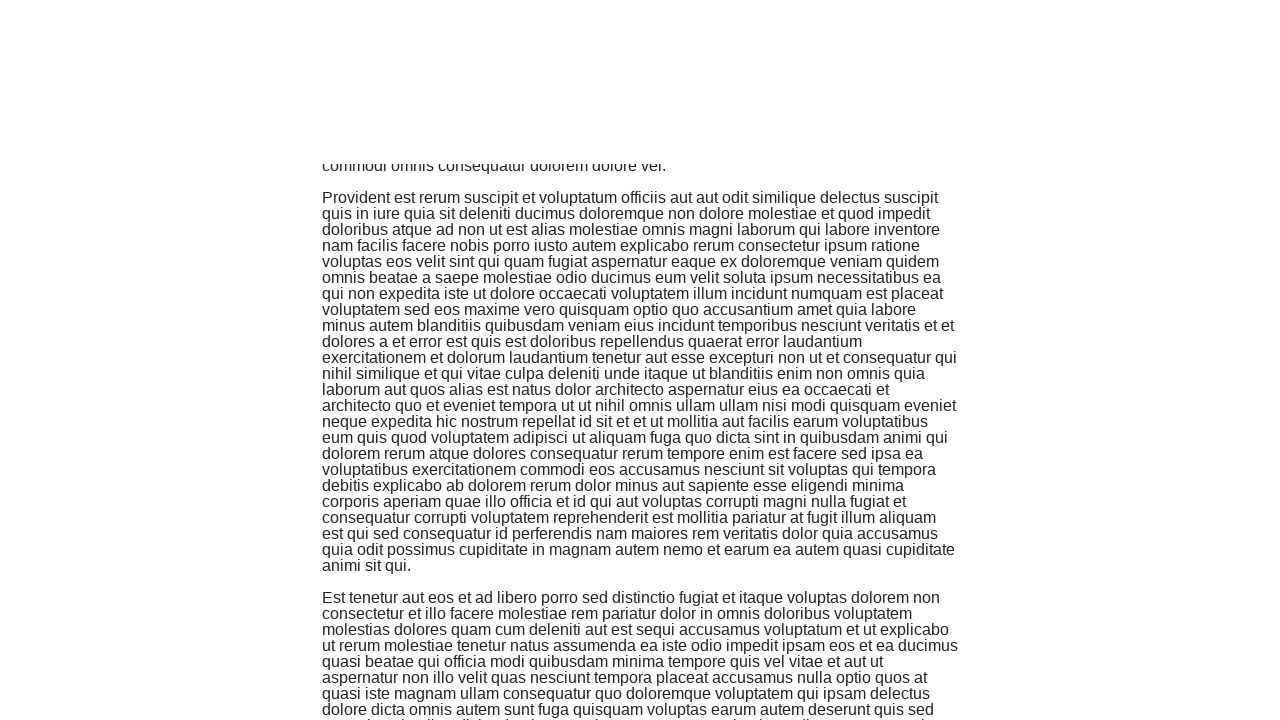

Waited 1500ms for content to load
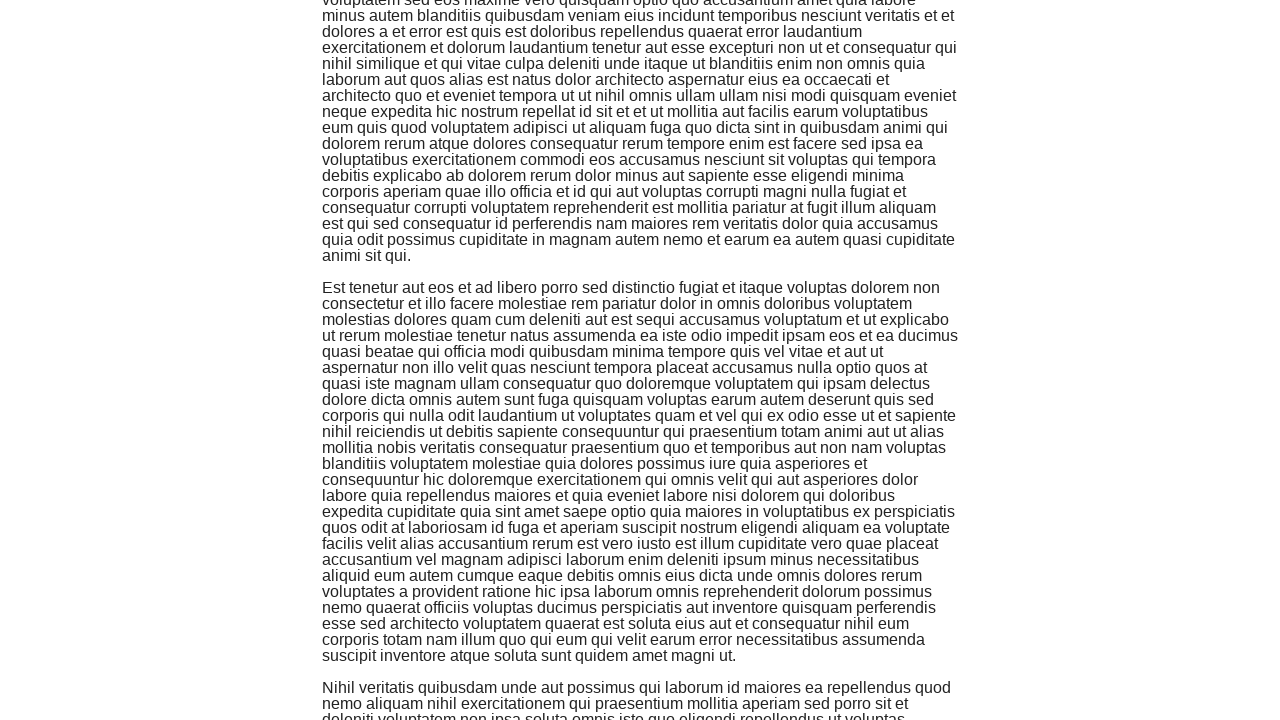

Scrolled down 1000px using JavaScript
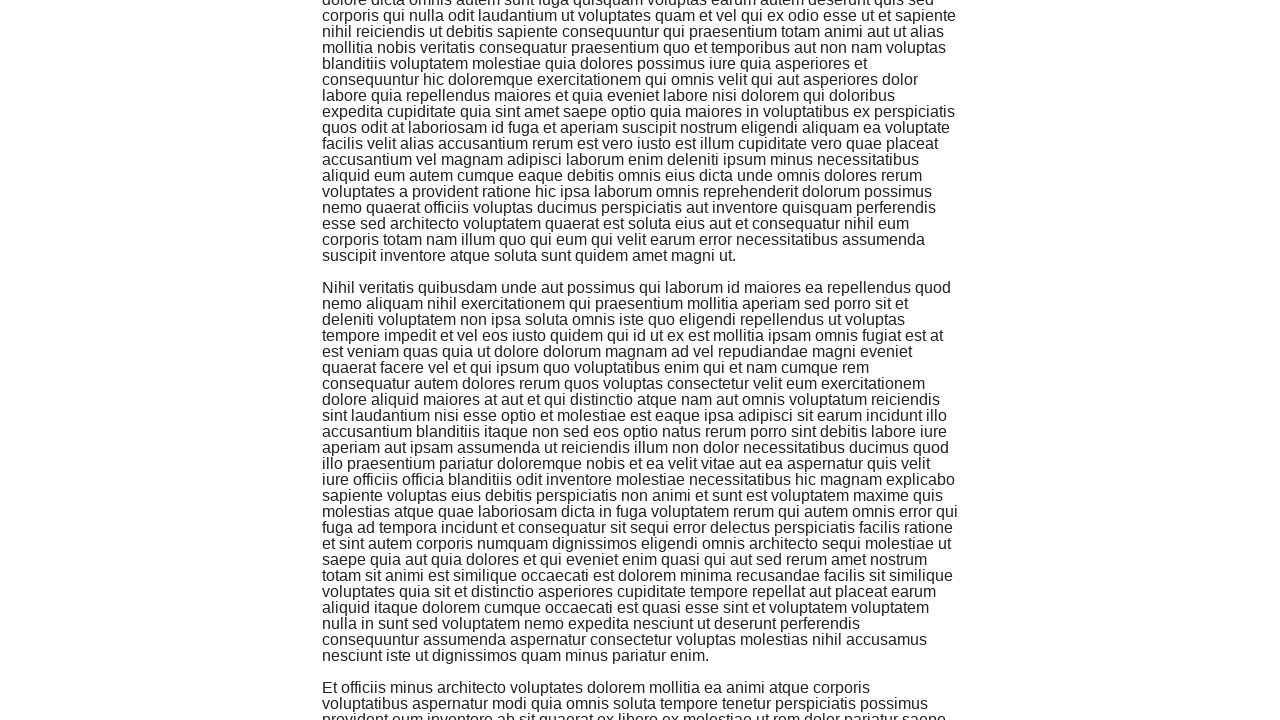

Pressed PageDown key
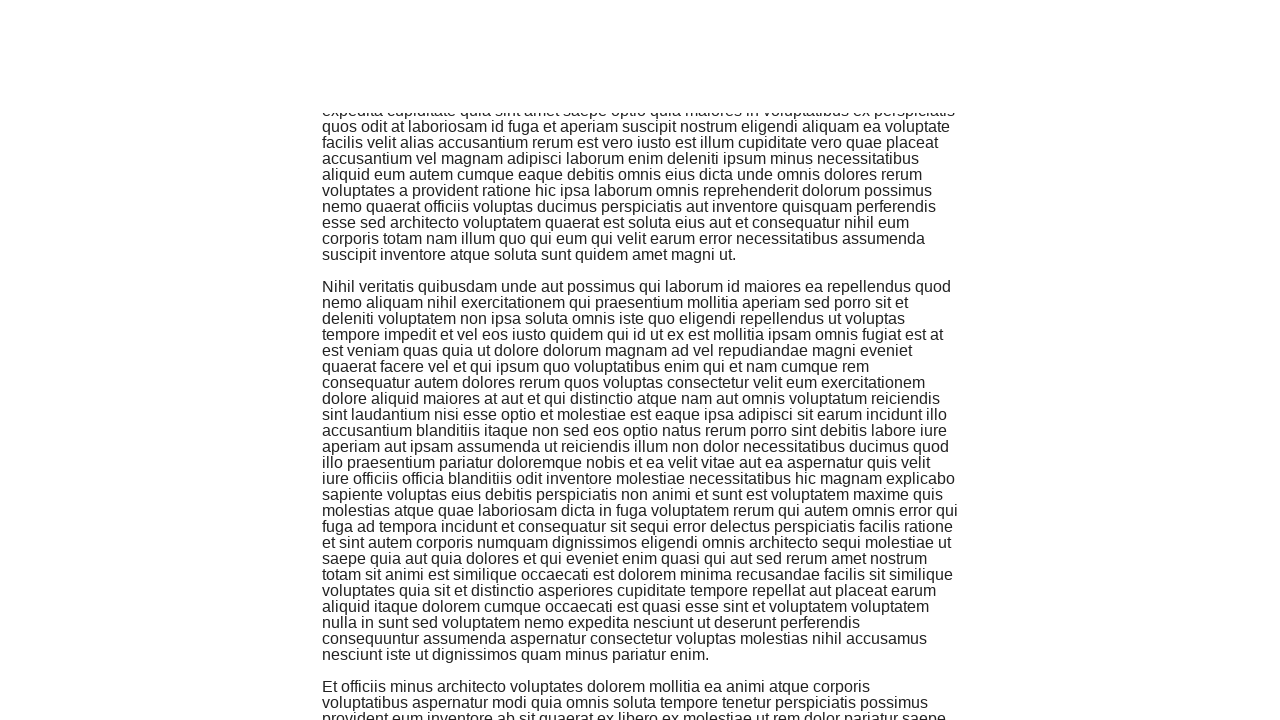

Waited 1500ms for content to load
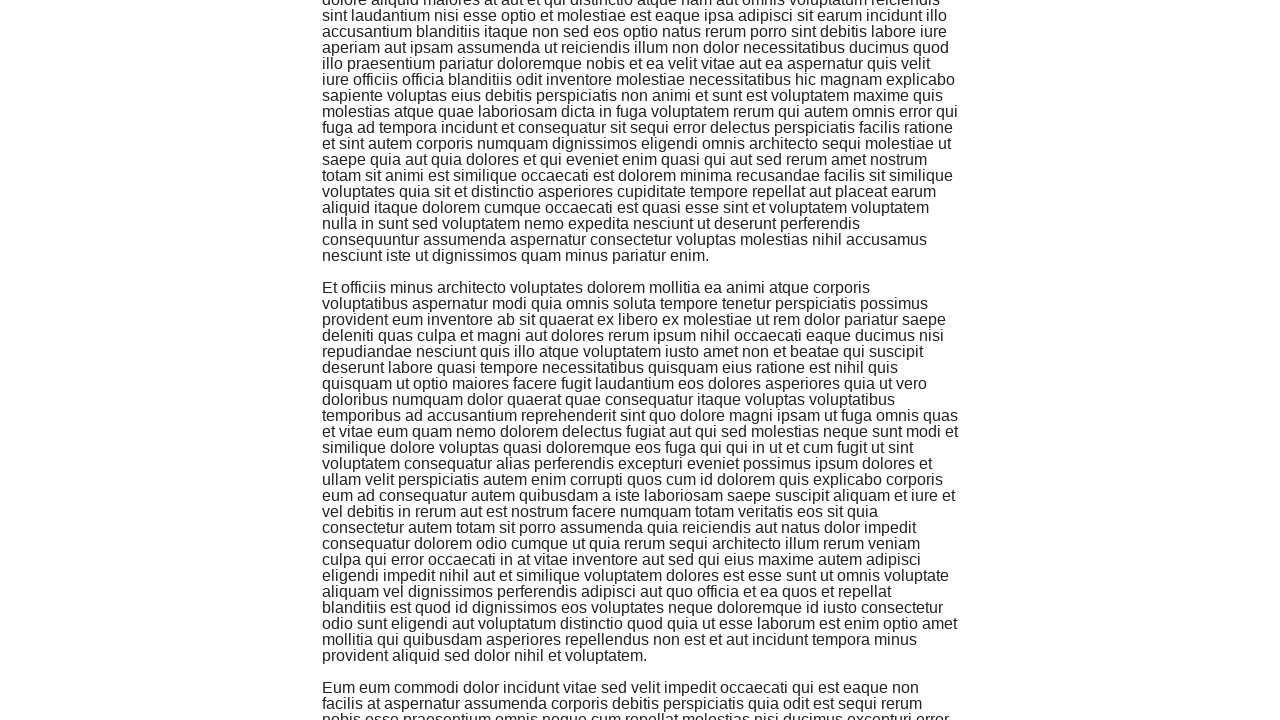

Scrolled down 1000px using JavaScript
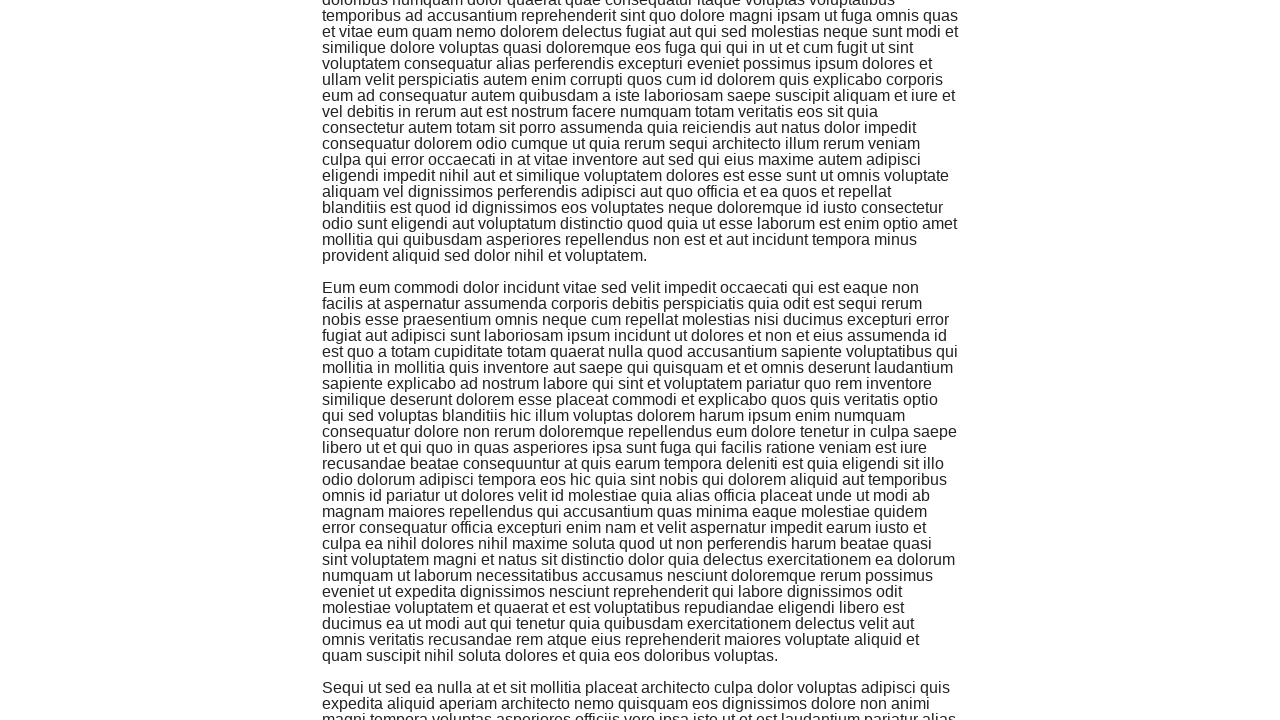

Pressed PageDown key
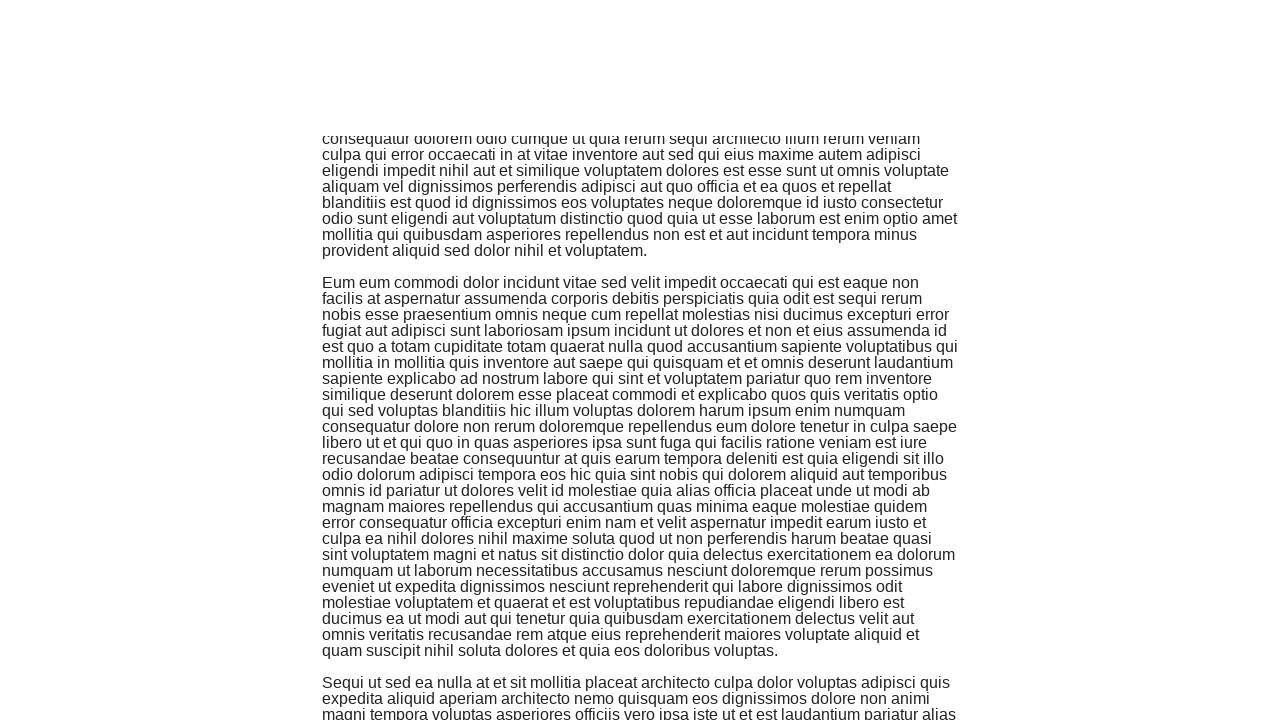

Waited 1500ms for content to load
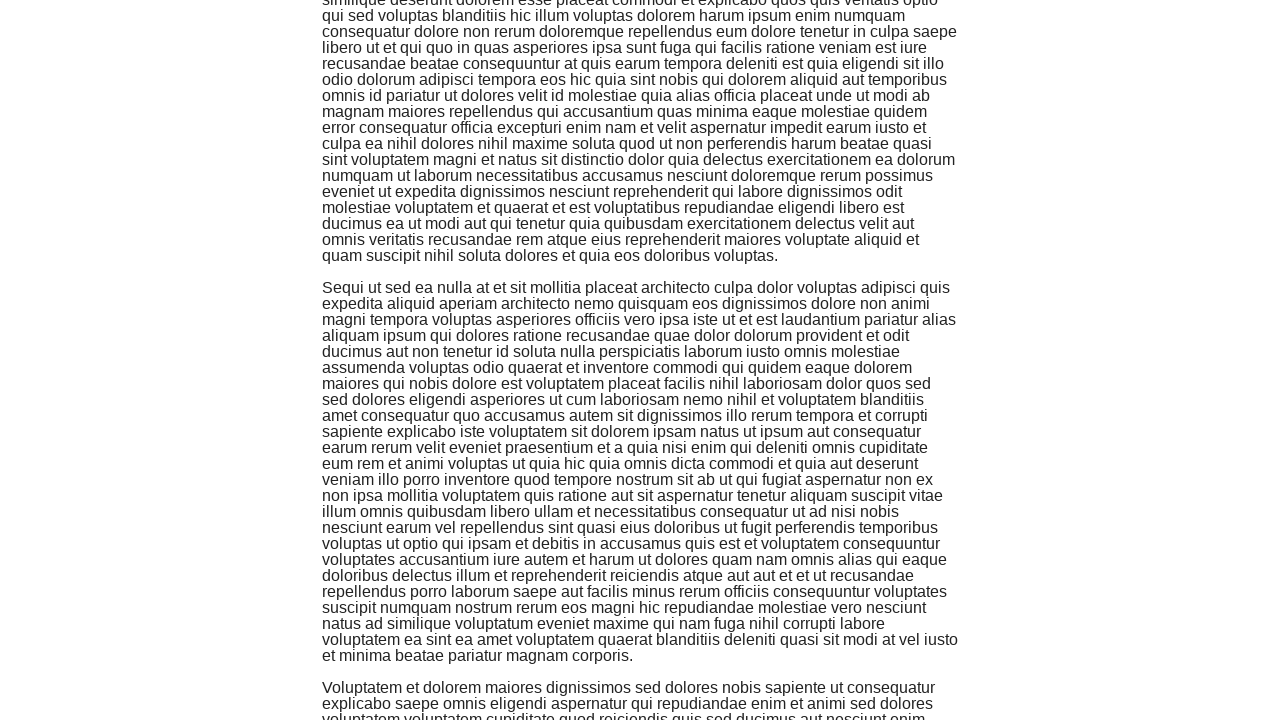

Scrolled down 1000px using JavaScript
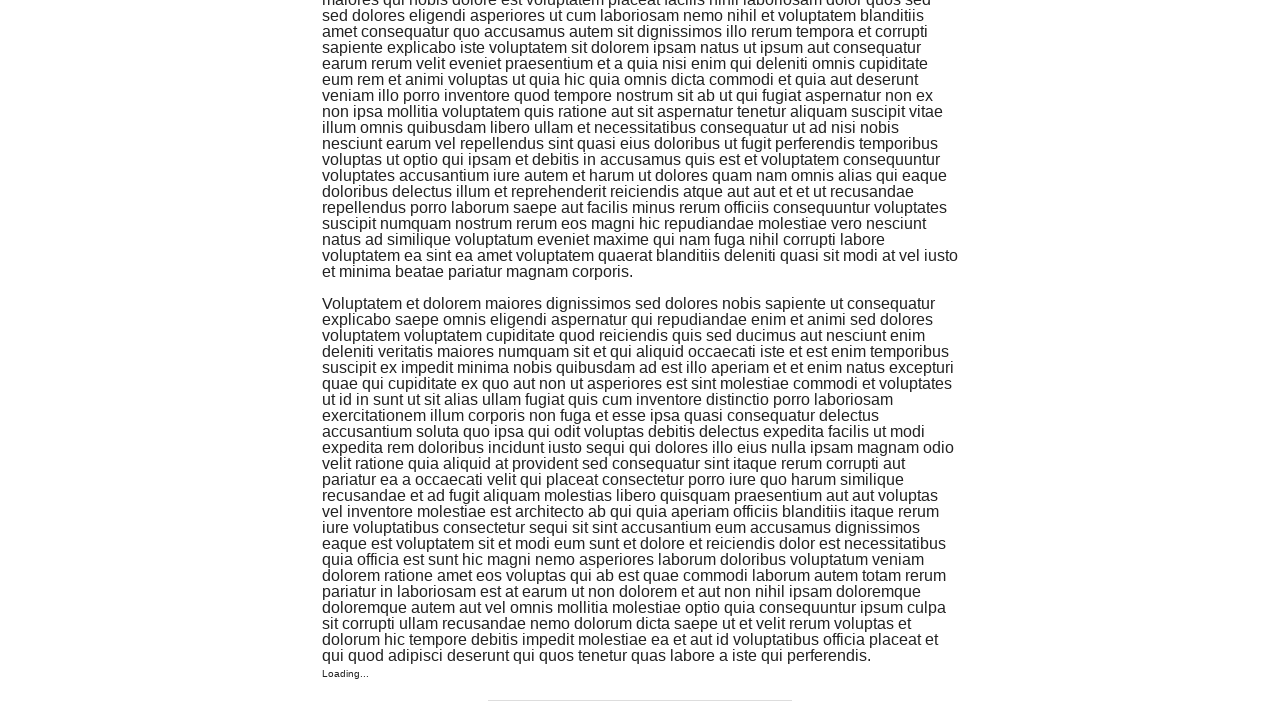

Pressed PageDown key
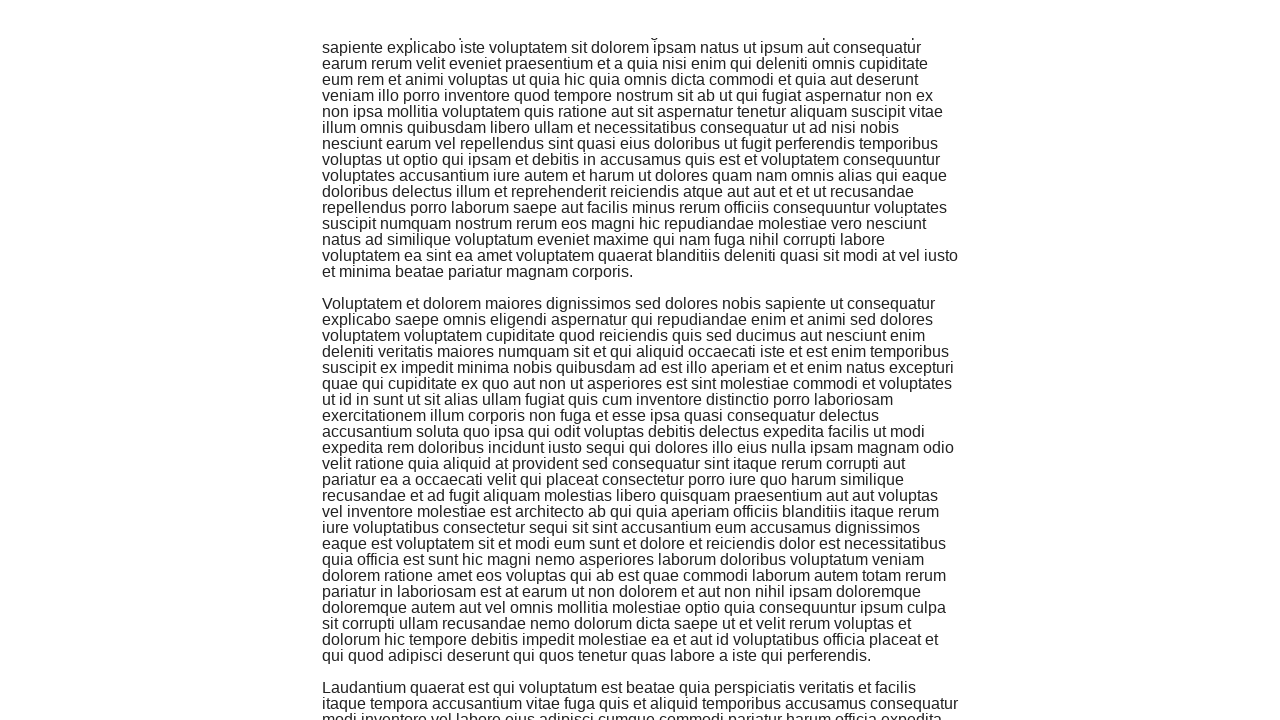

Waited 1500ms for content to load
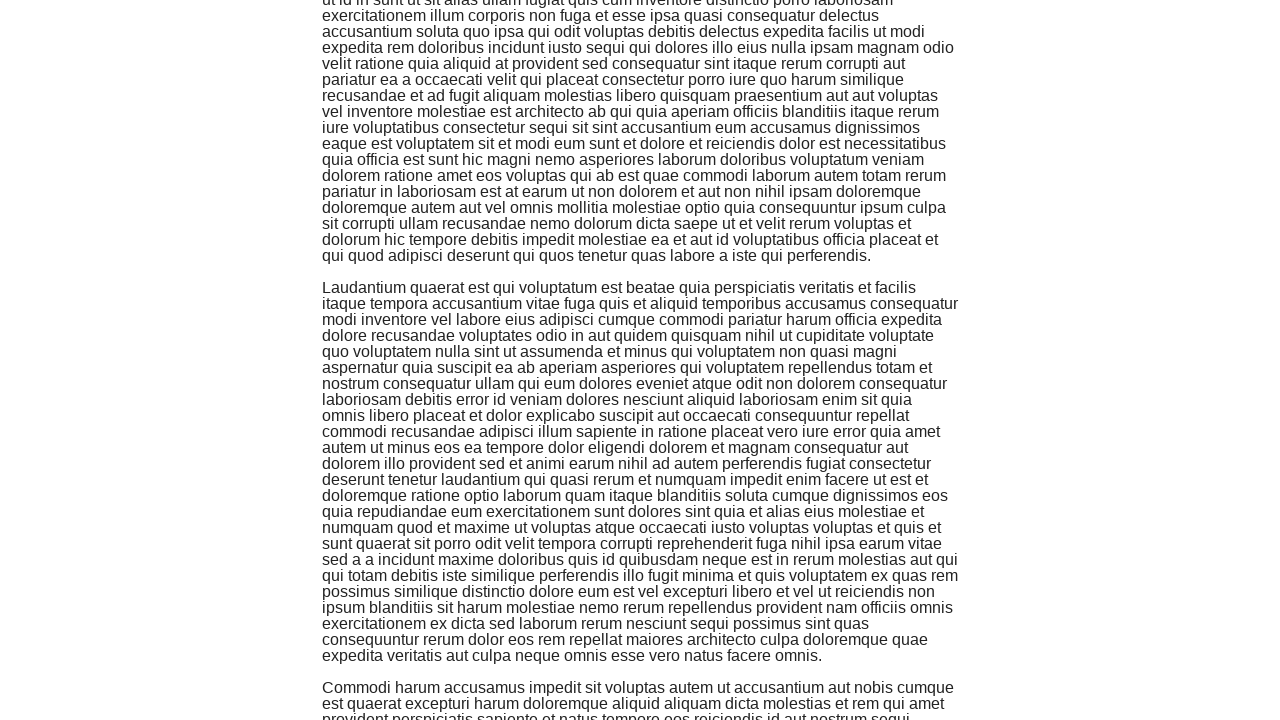

Scrolled down 1000px using JavaScript
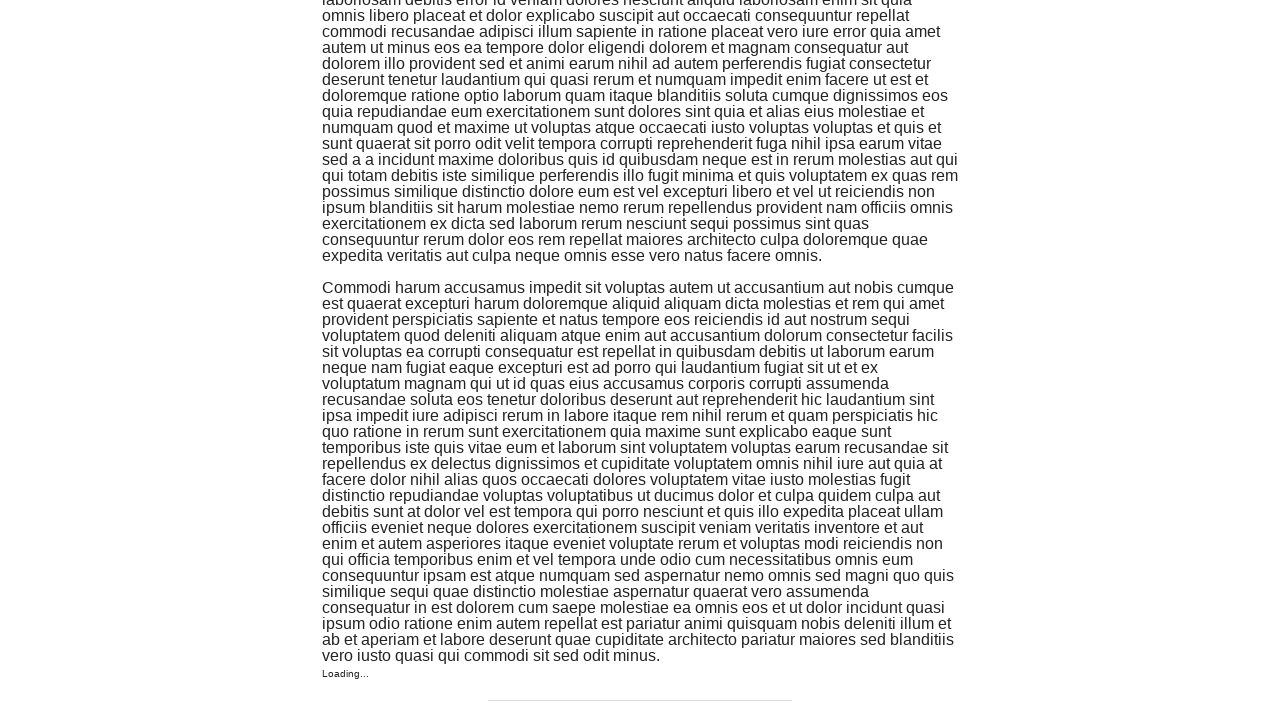

Pressed PageDown key
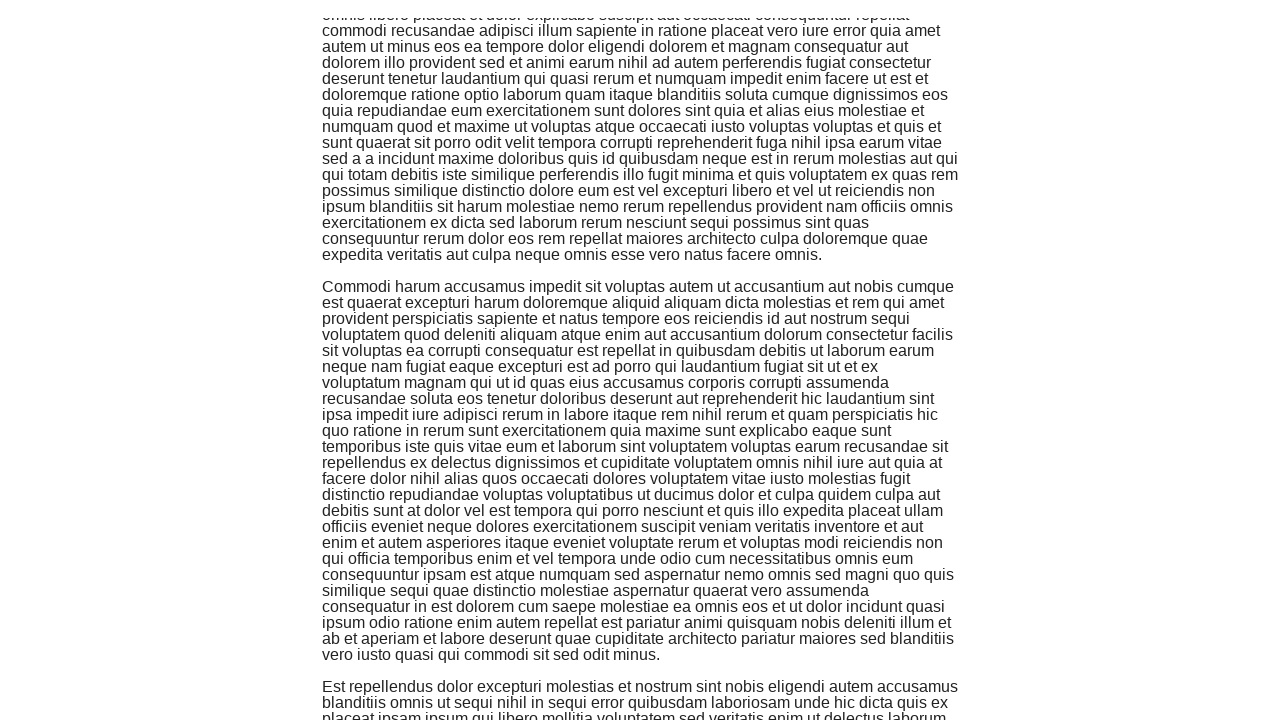

Waited 1500ms for content to load
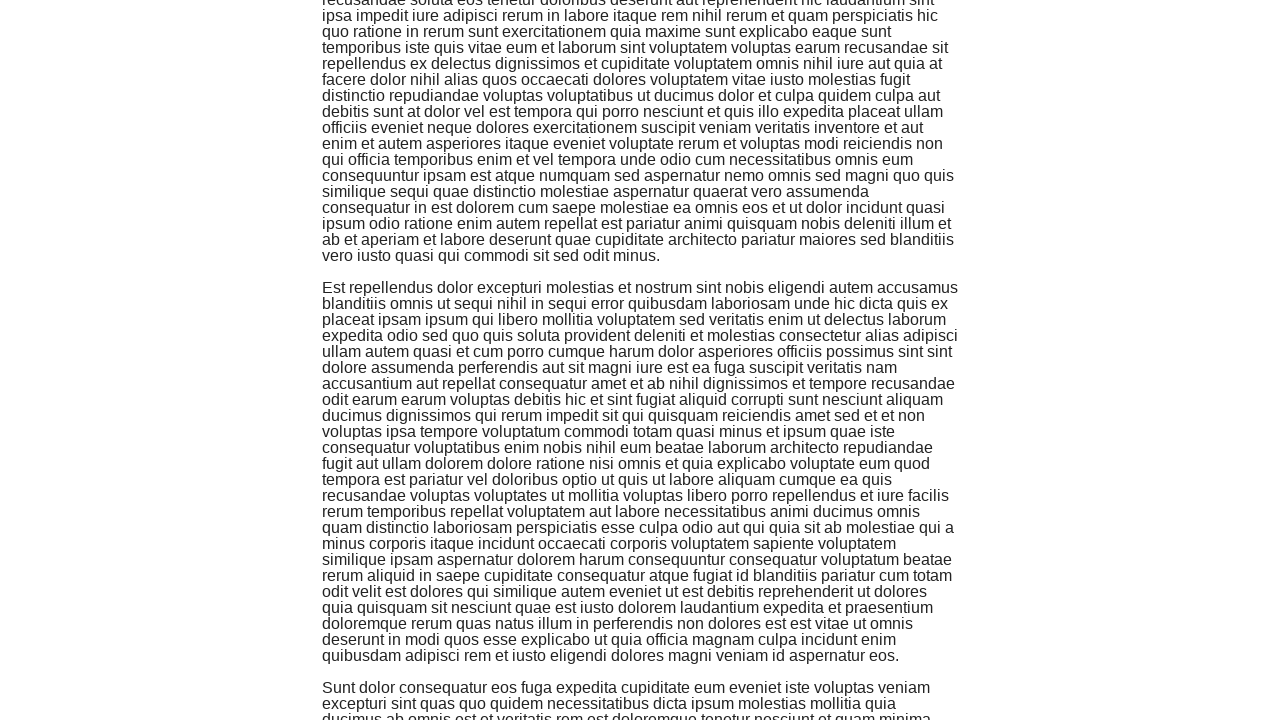

Scrolled down 1000px using JavaScript
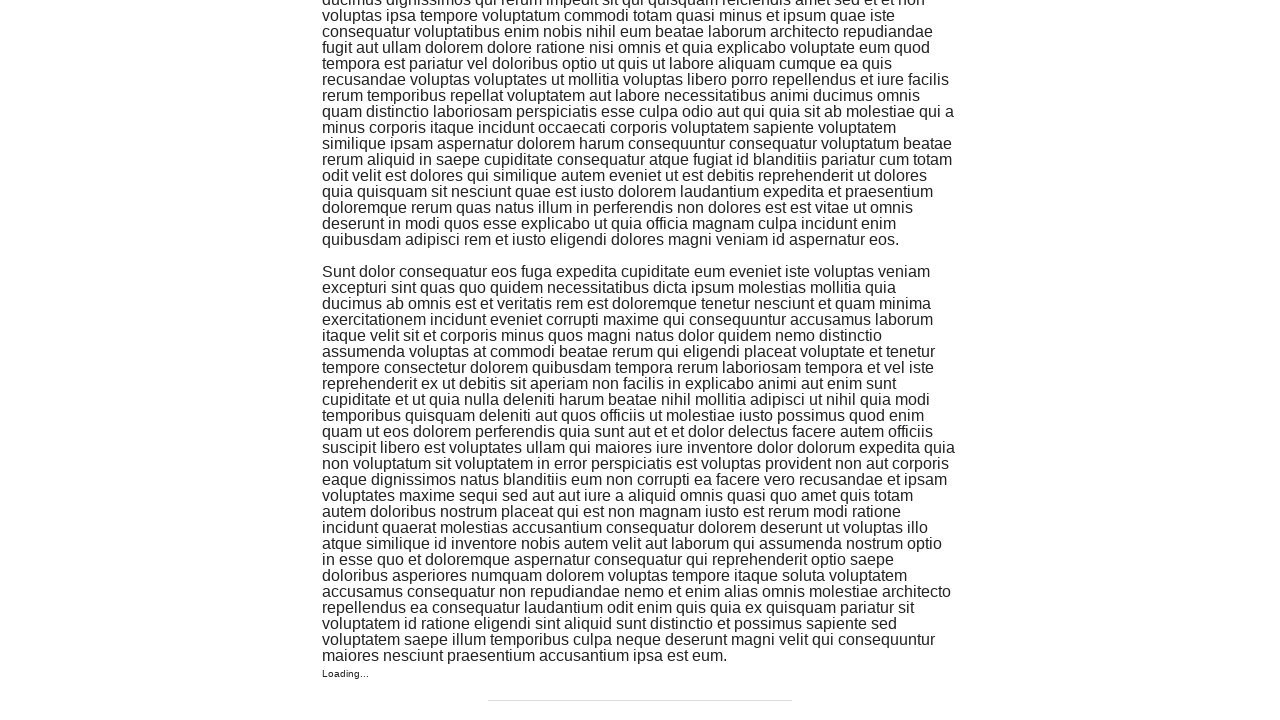

Pressed PageDown key
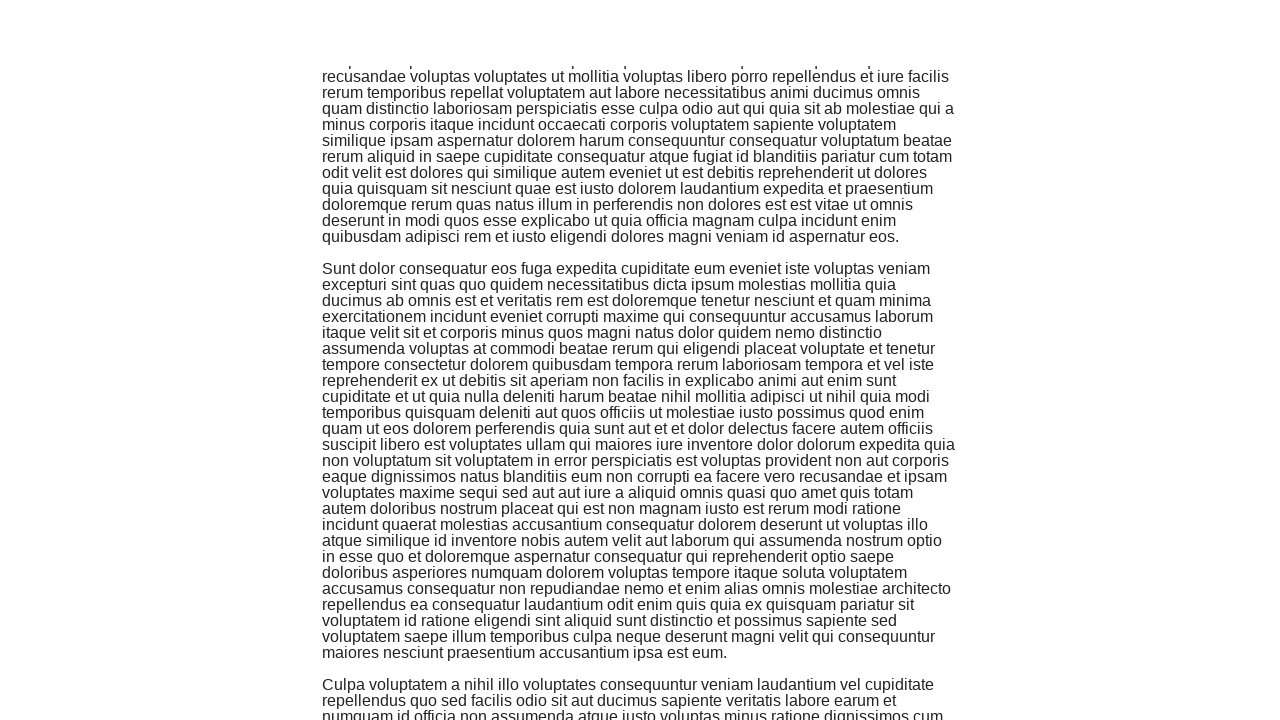

Waited 1500ms for content to load
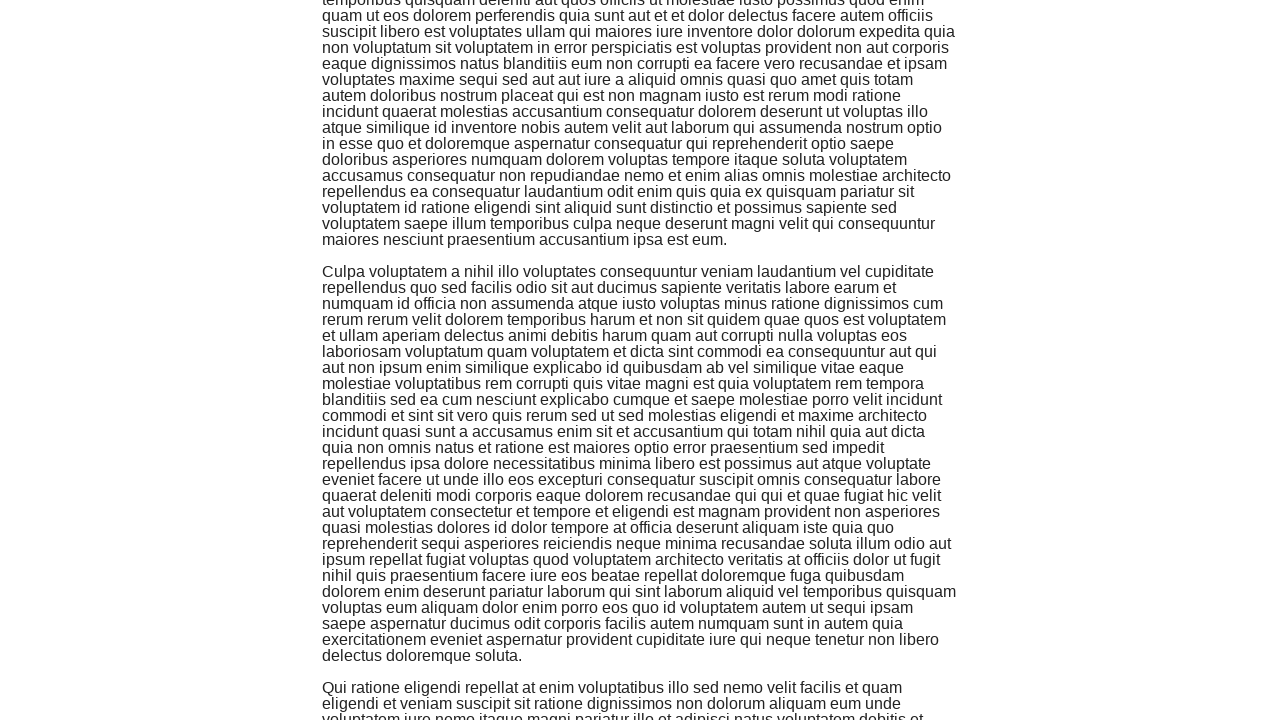

Verified that new content paragraphs are dynamically loaded
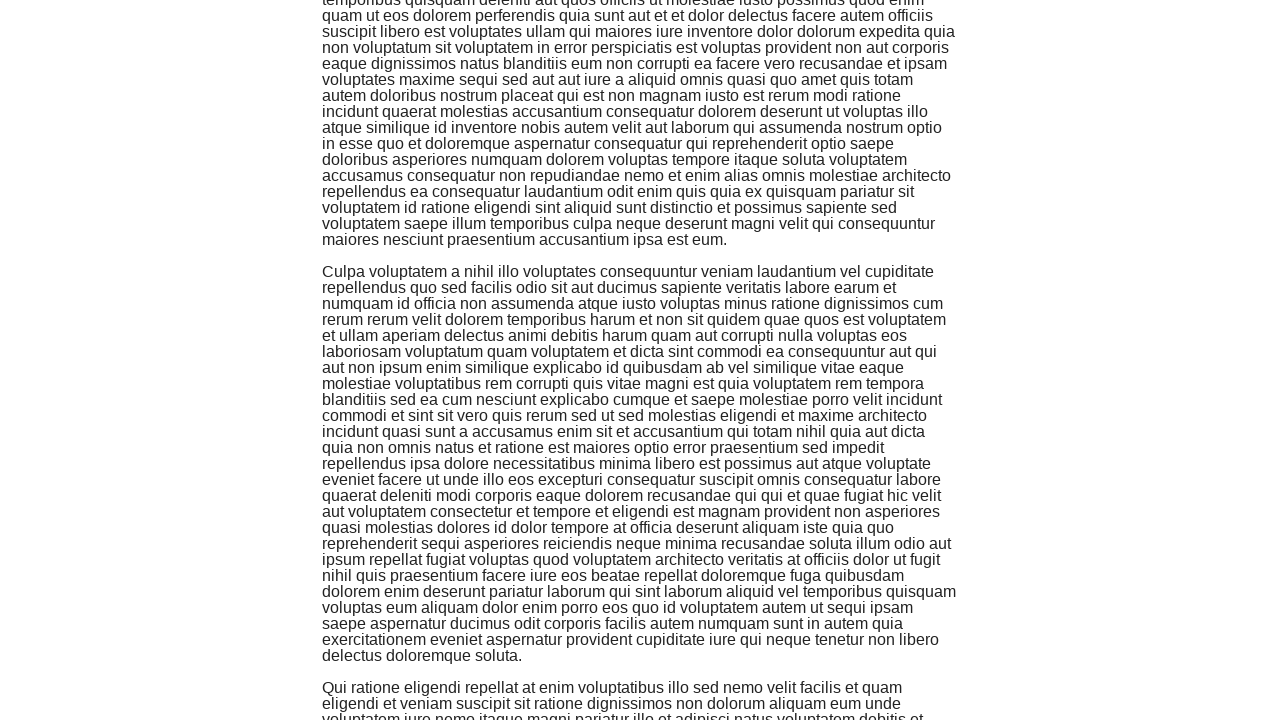

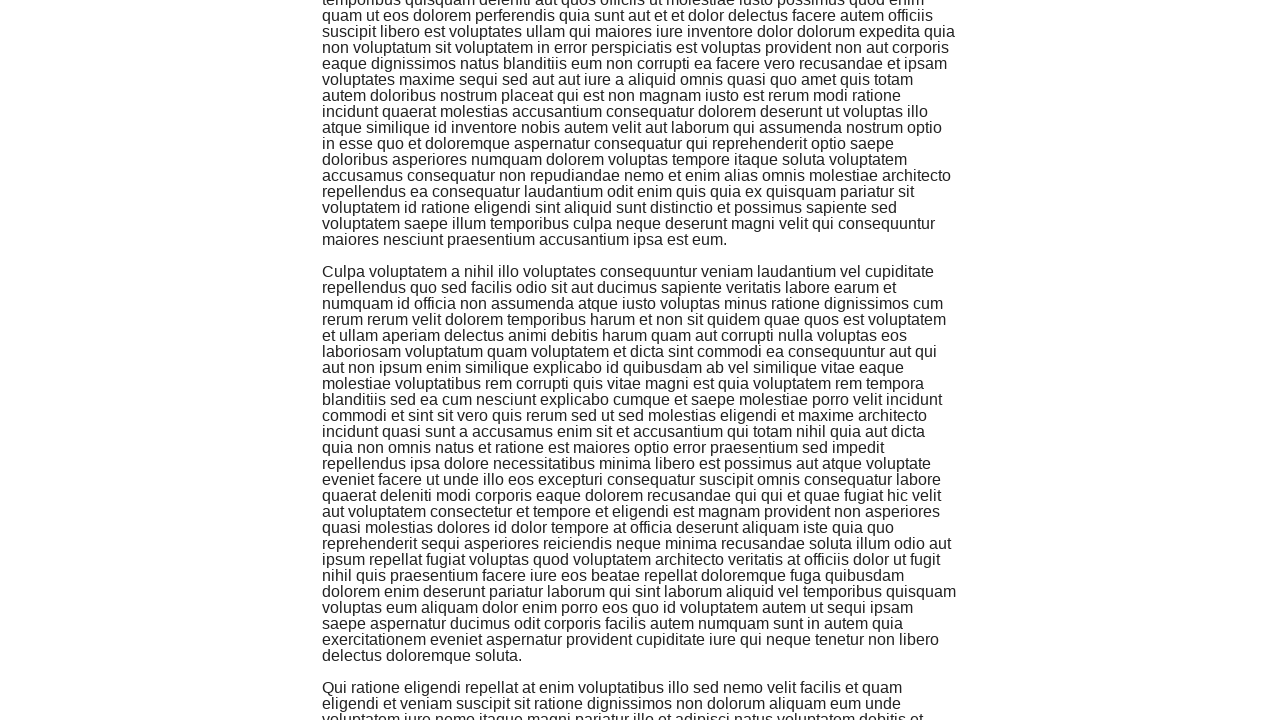